Submits an empty feedback form without entering any data, clicks Yes, and verifies the generic thank you message is displayed

Starting URL: https://acctabootcamp.github.io/site/tasks/provide_feedback

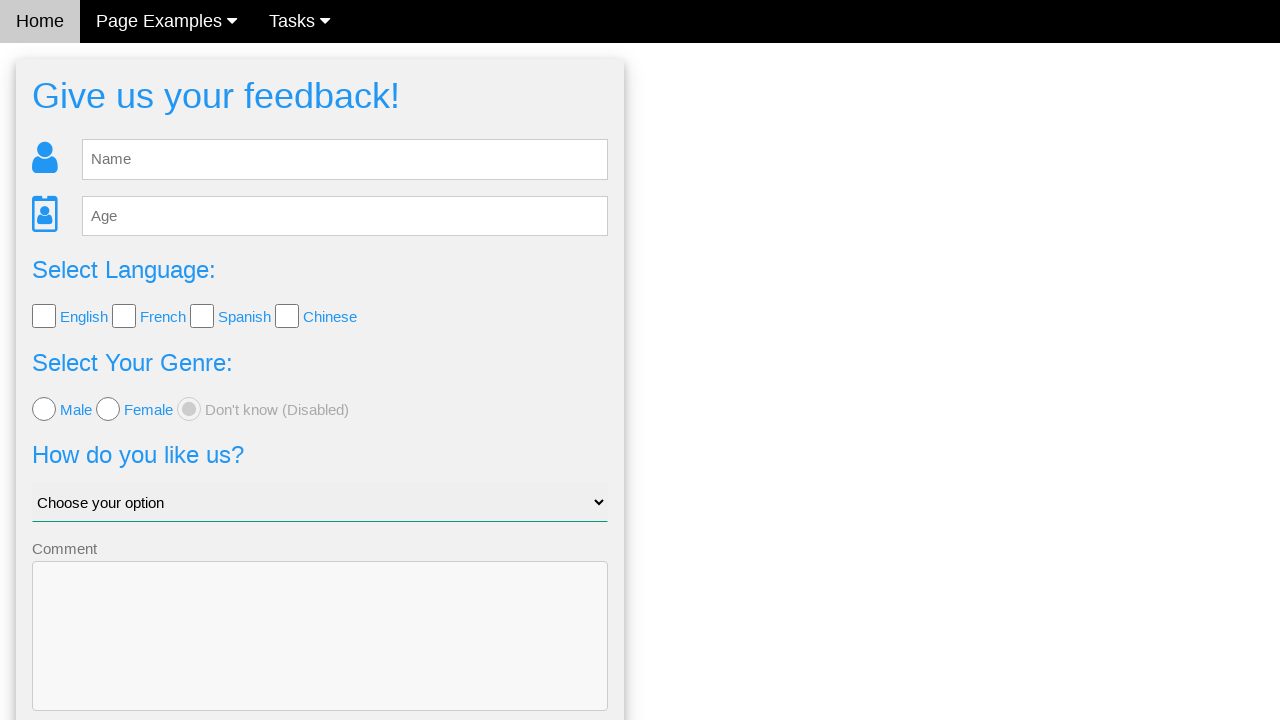

Navigated to feedback form page
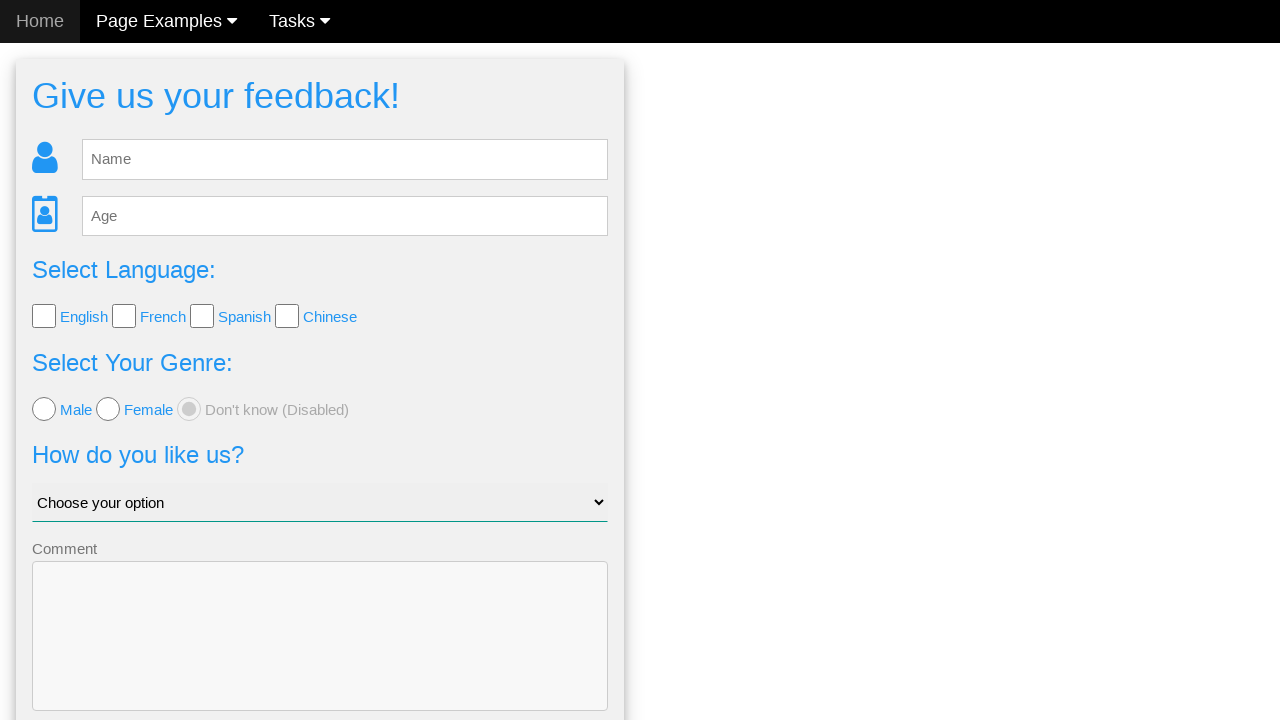

Clicked submit button without entering any feedback data at (320, 656) on [type='submit']
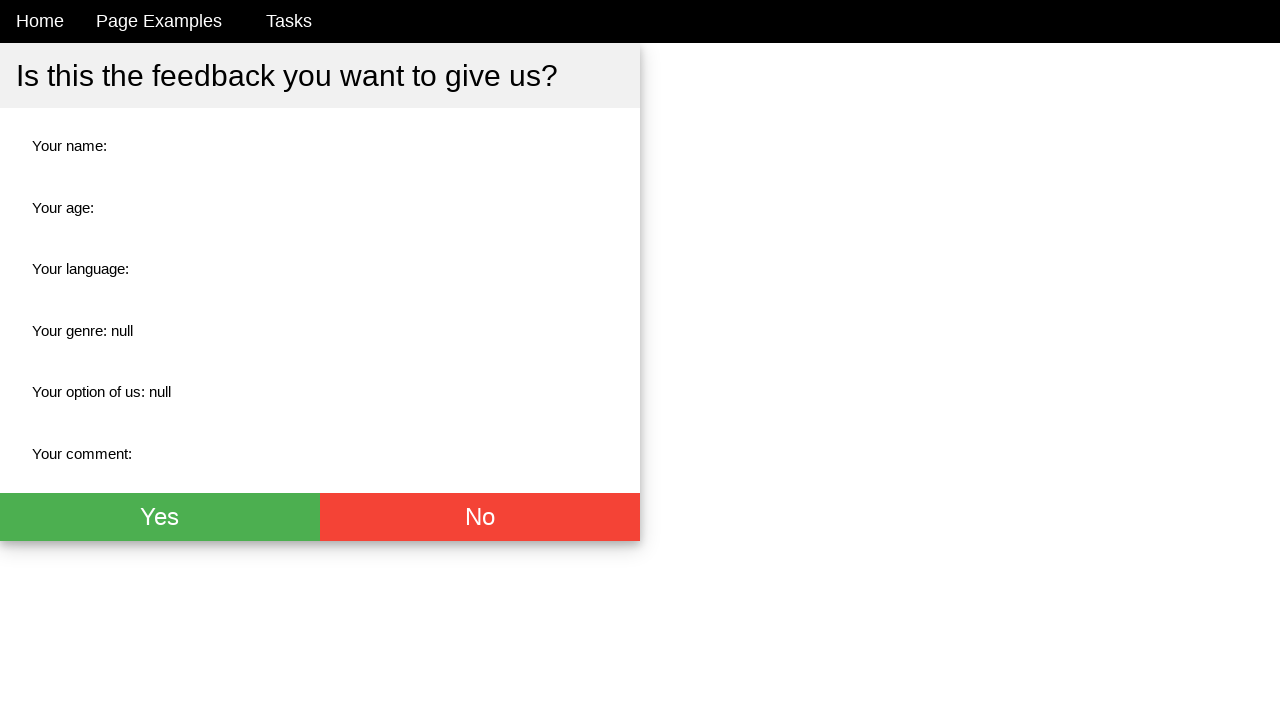

Waited for Yes button to appear in thank you dialog
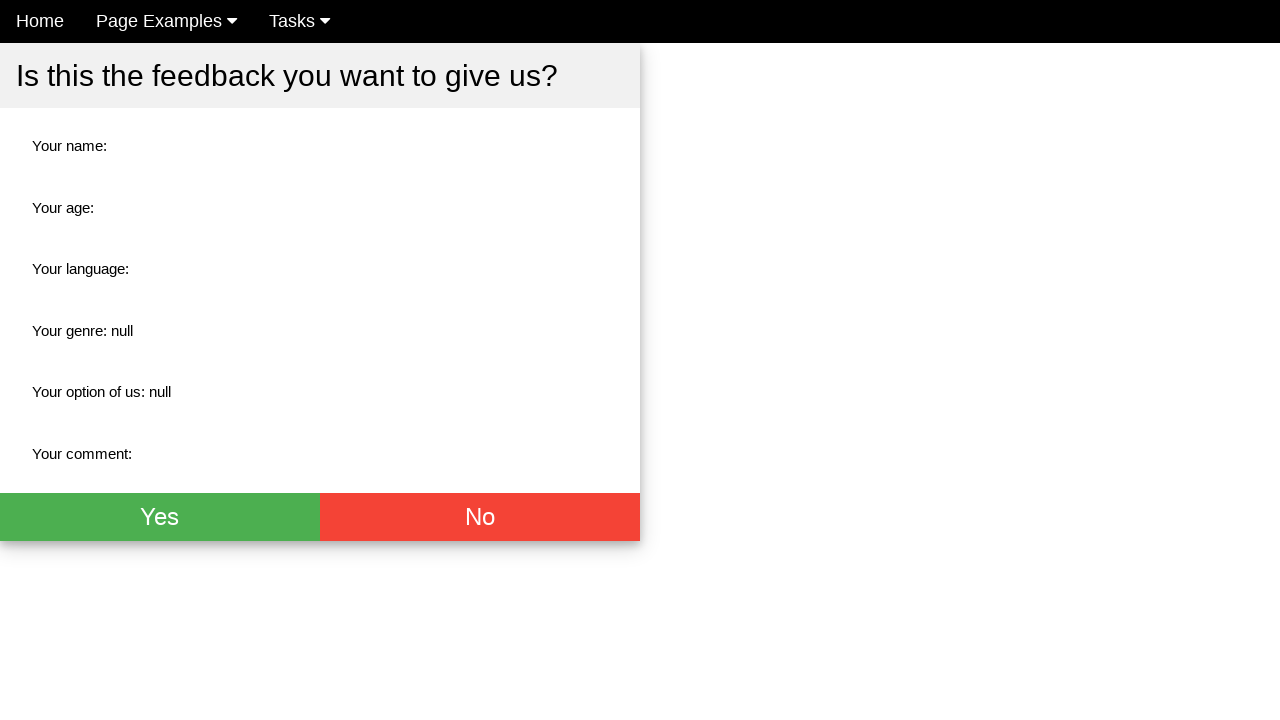

Clicked Yes button in thank you dialog at (160, 517) on xpath=//*[@id='fb_thx']//button[1]
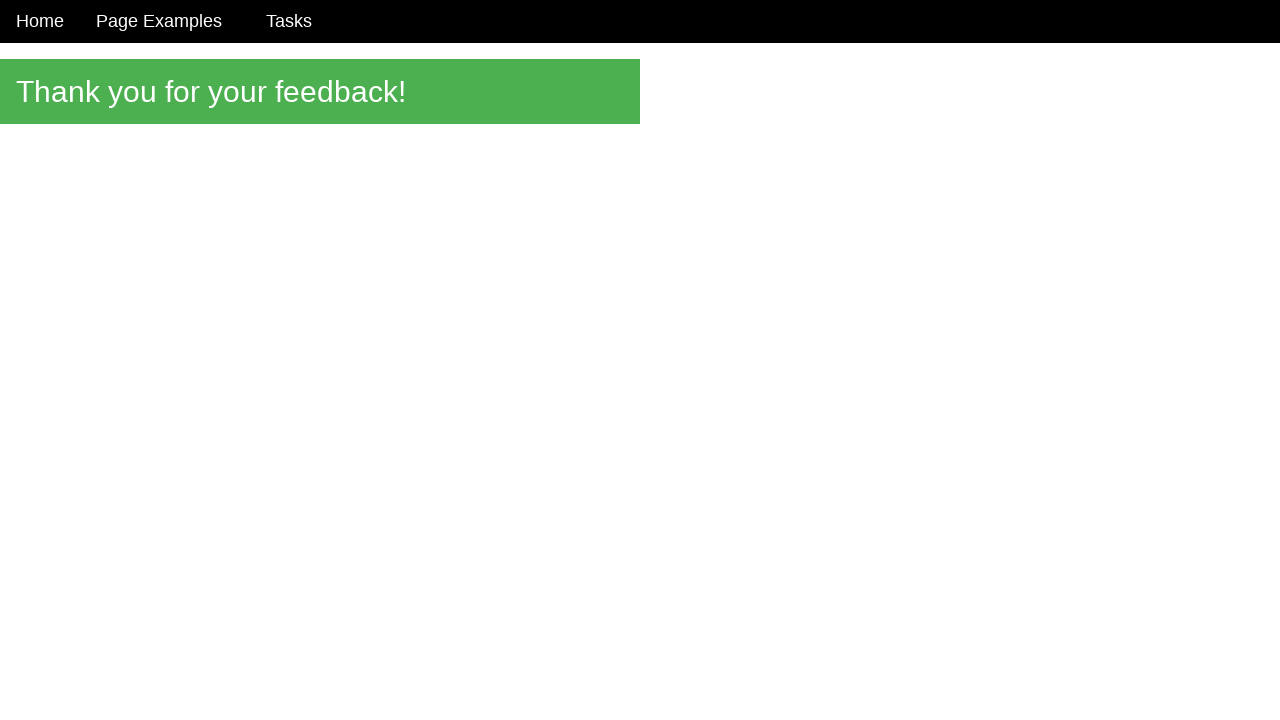

Waited for thank you message to appear
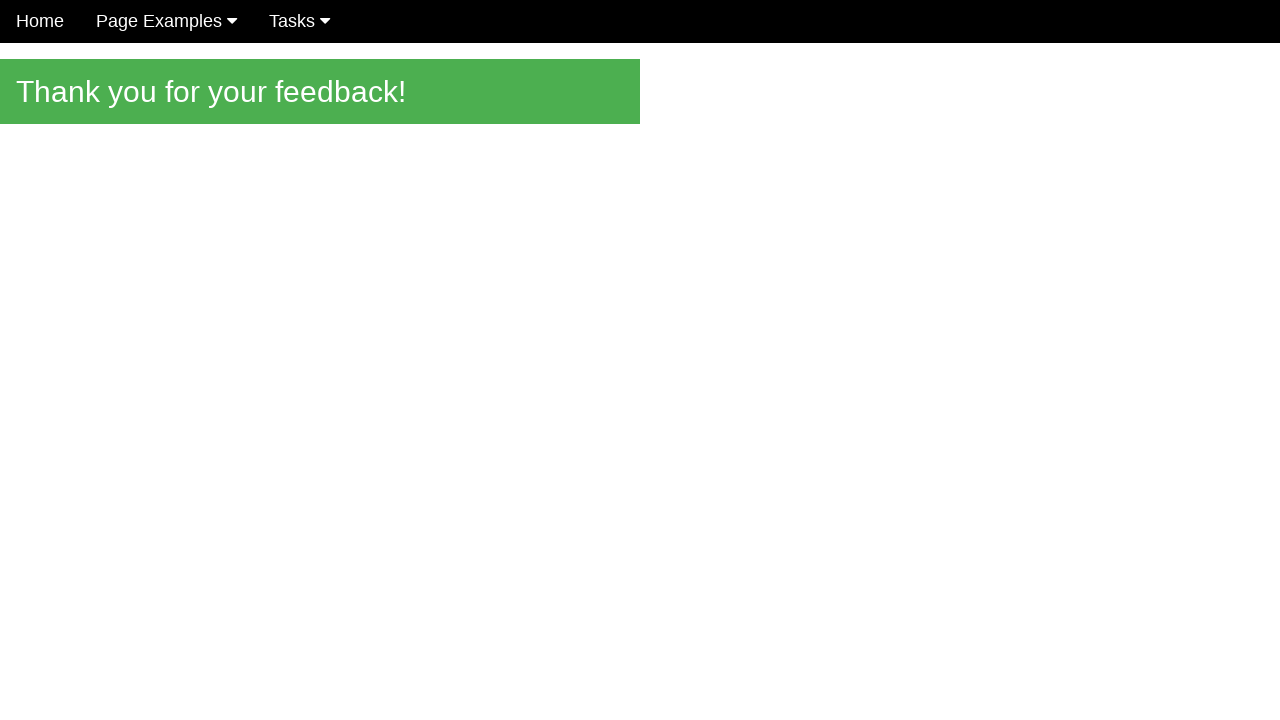

Located thank you message element
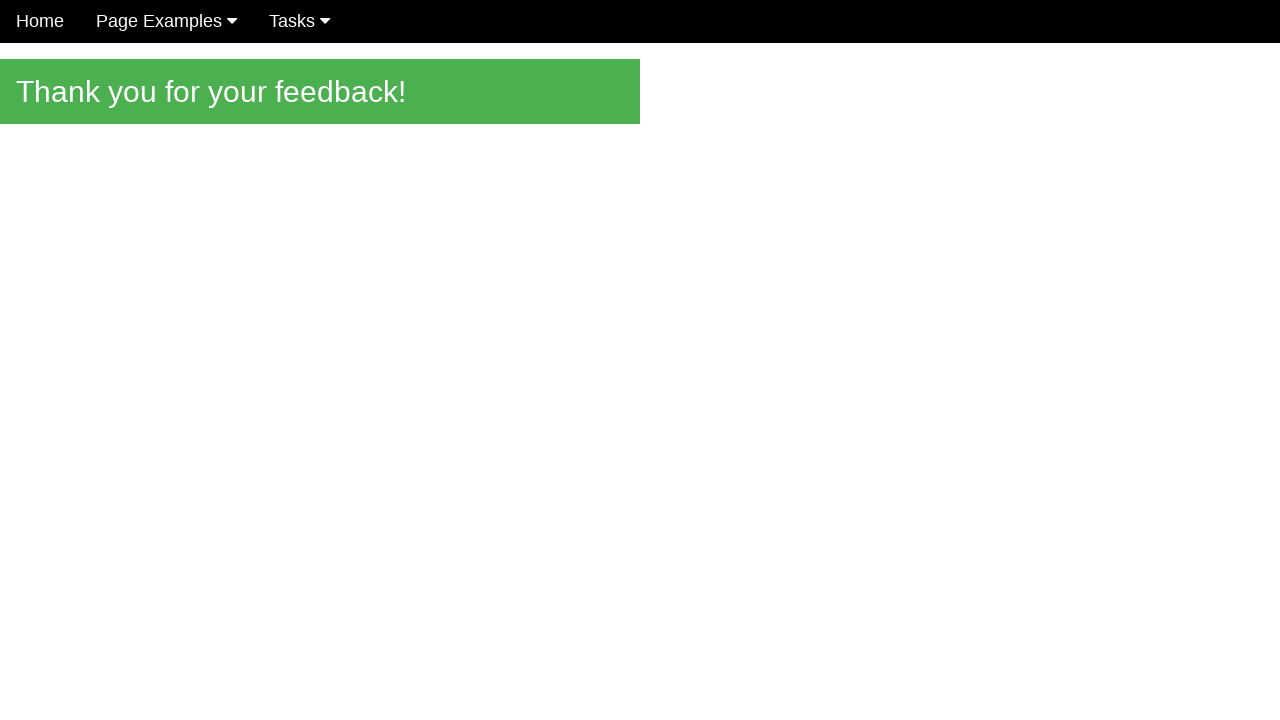

Verified generic thank you message is displayed: 'Thank you for your feedback!'
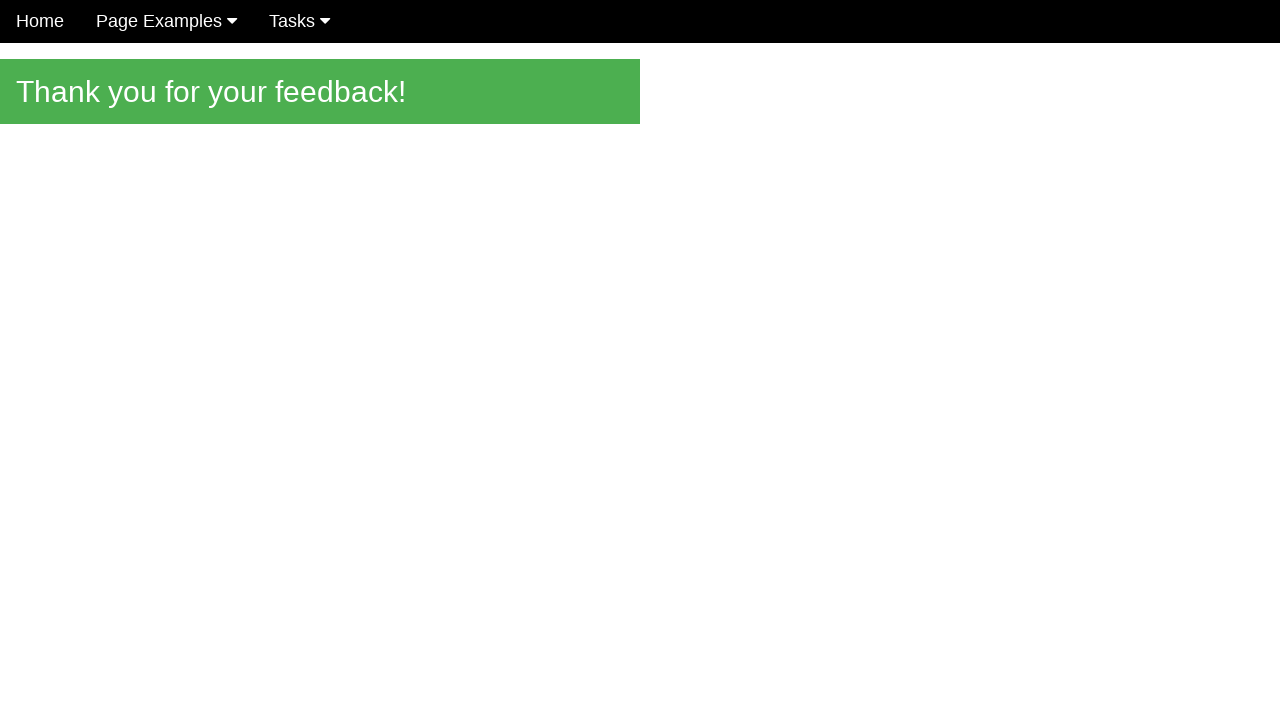

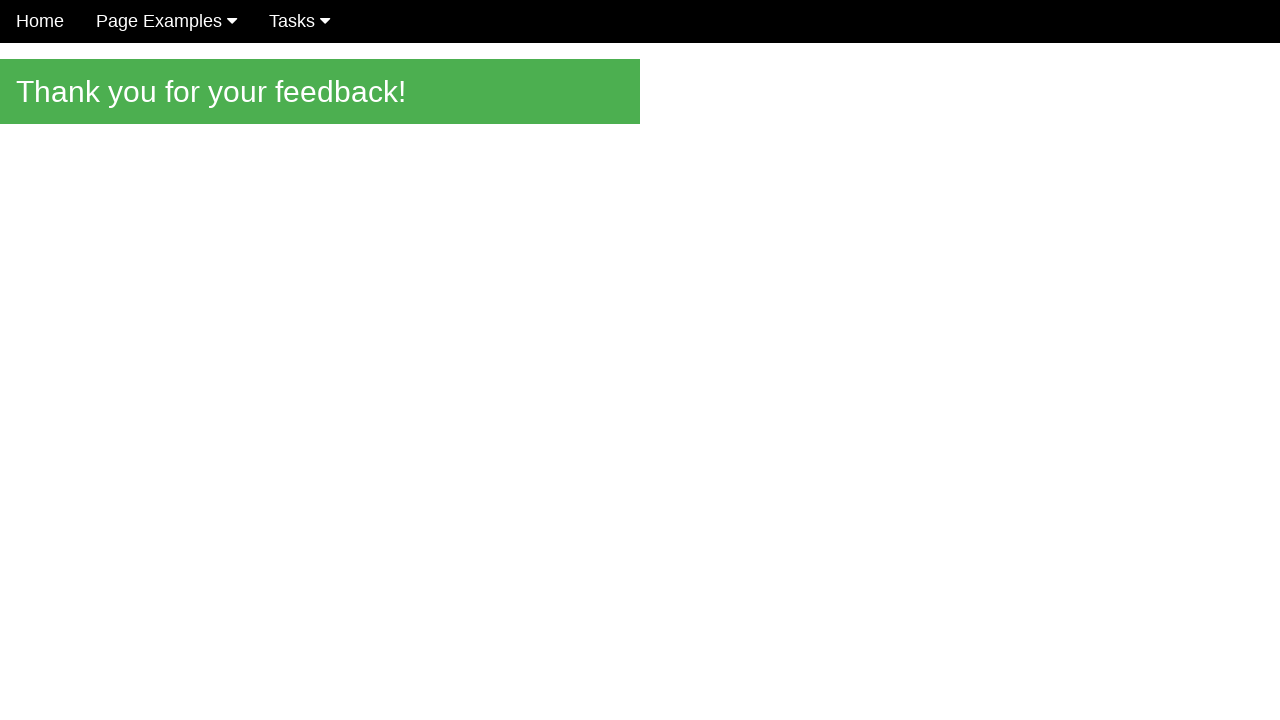